Tests drag and drop functionality by dragging elements to different drop zones on the page

Starting URL: http://javabykiran.com/playground/

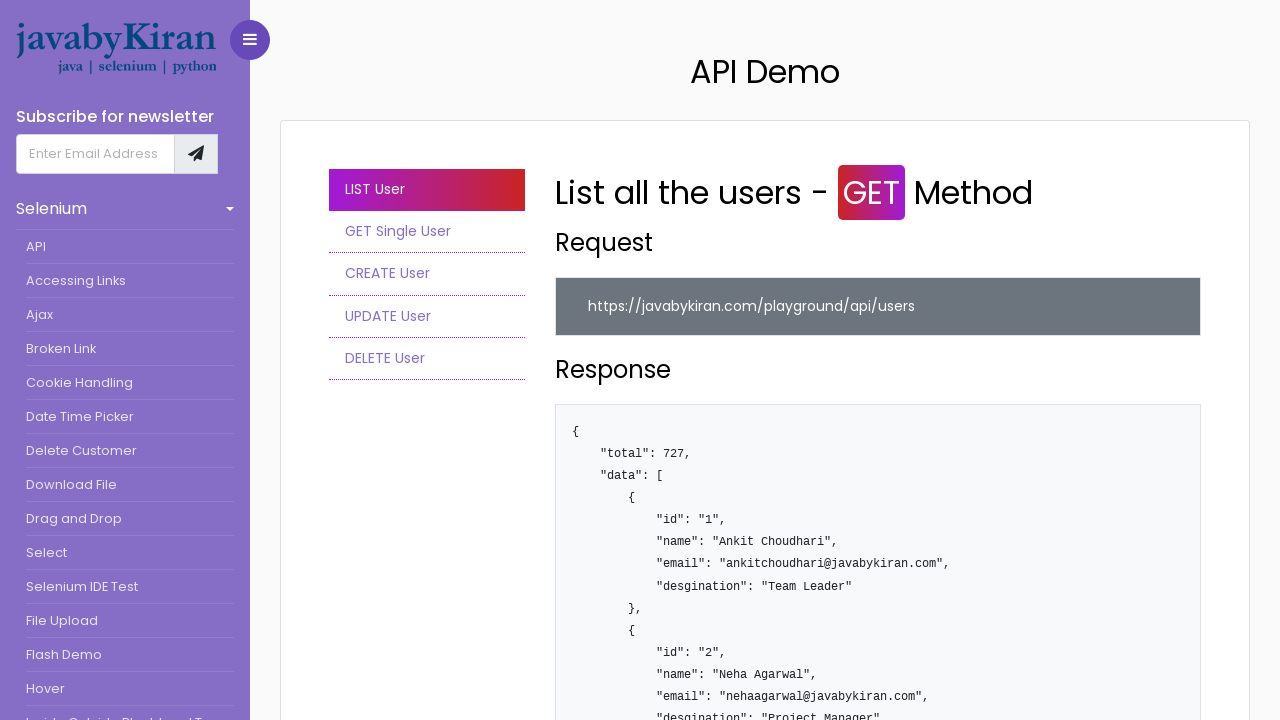

Clicked on Drag and Drop link to navigate to drag and drop page at (130, 519) on text='Drag and Drop'
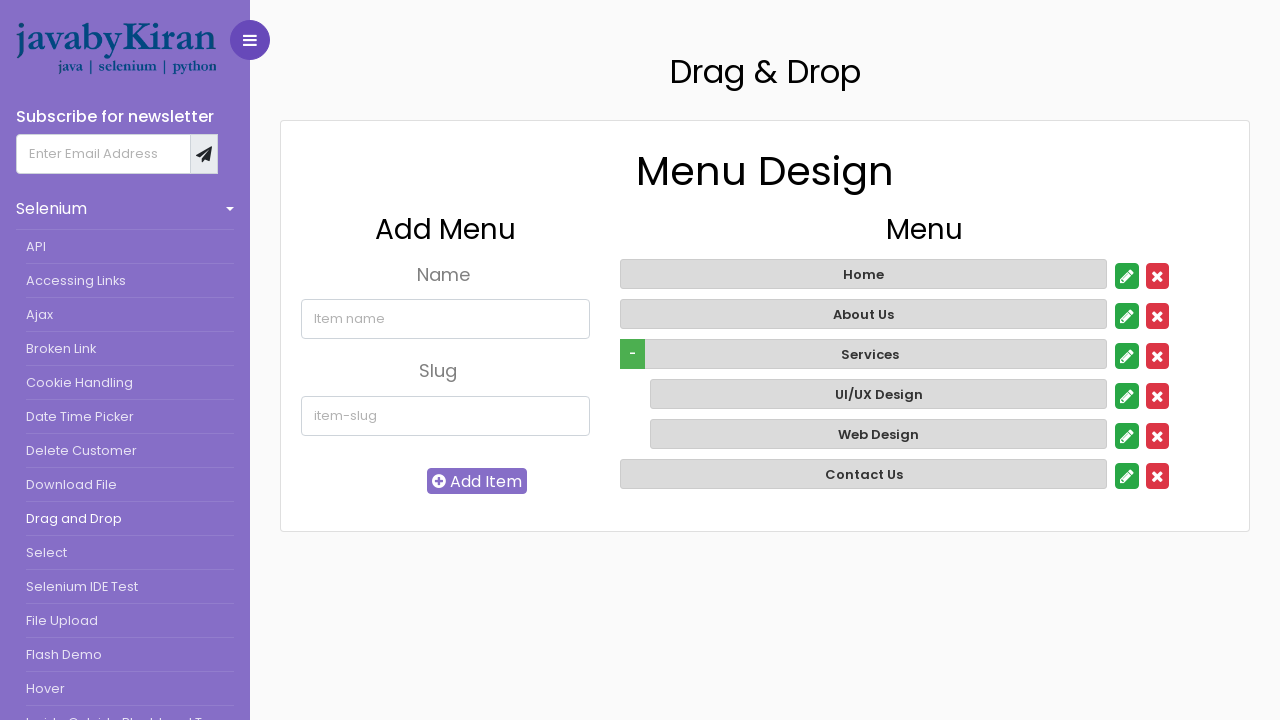

Waited for drag and drop elements to be visible
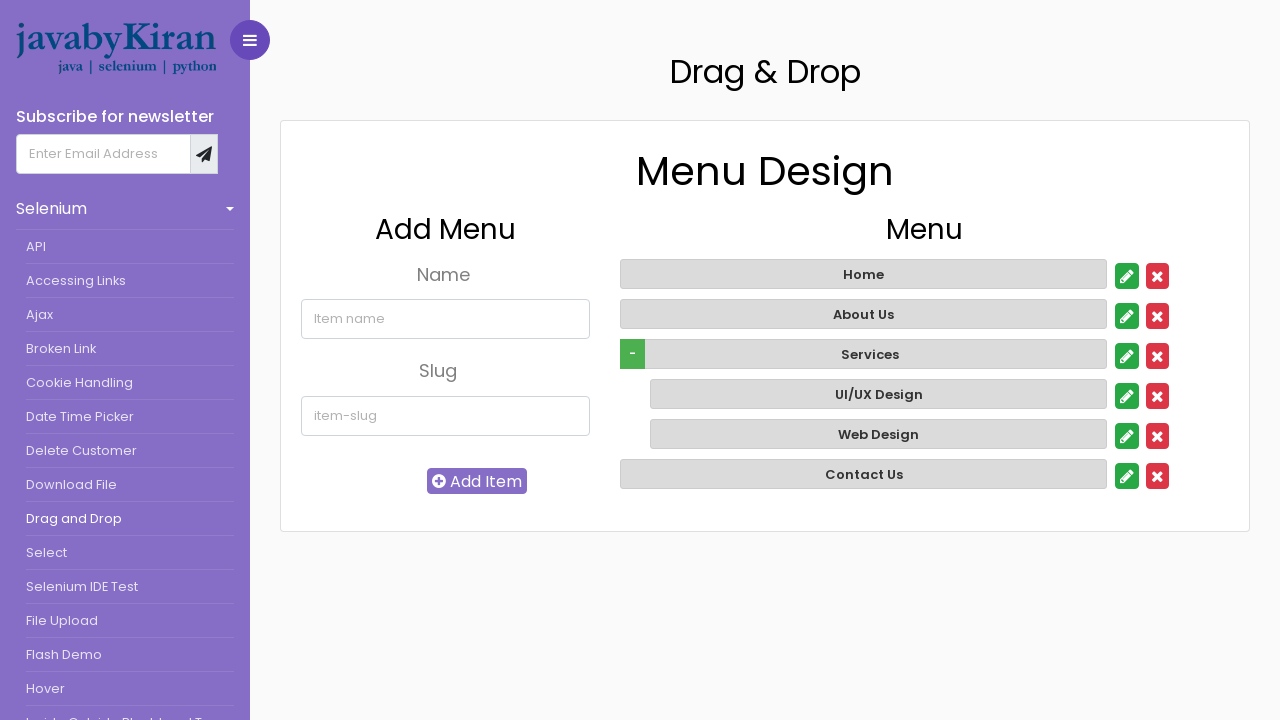

Located Home element for first drag operation
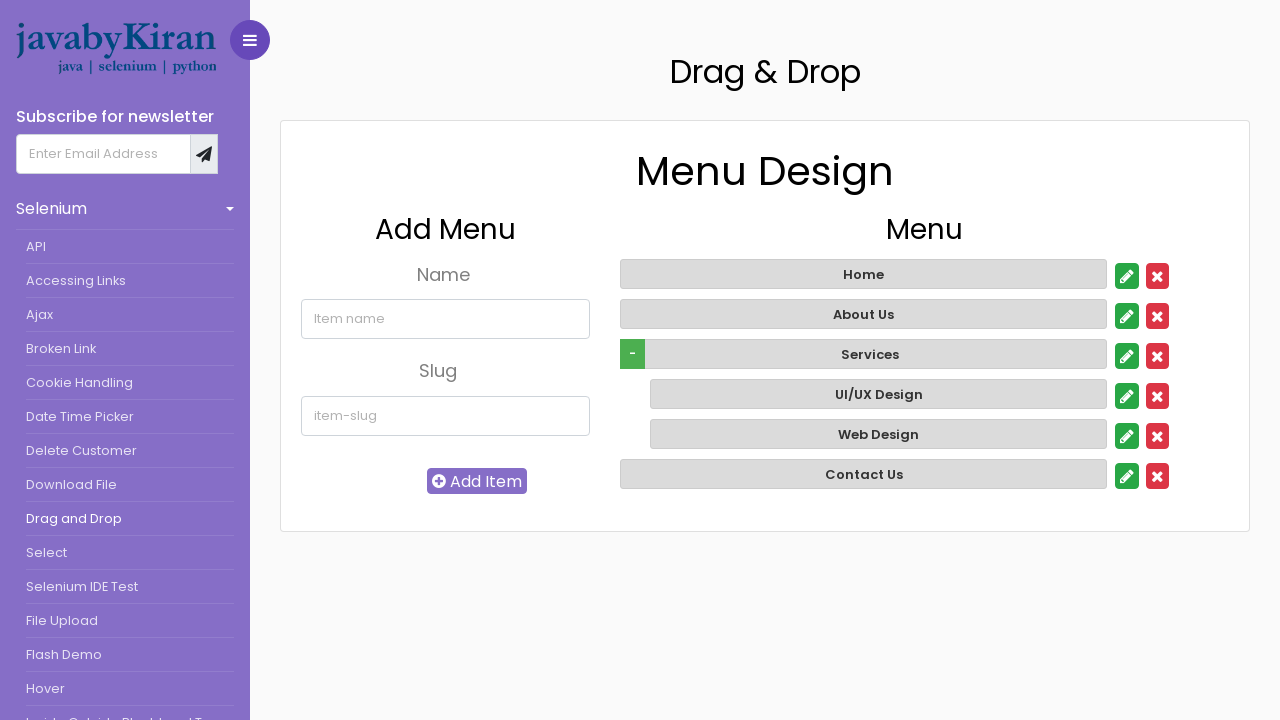

Located Contact Us drop zone for first drag operation
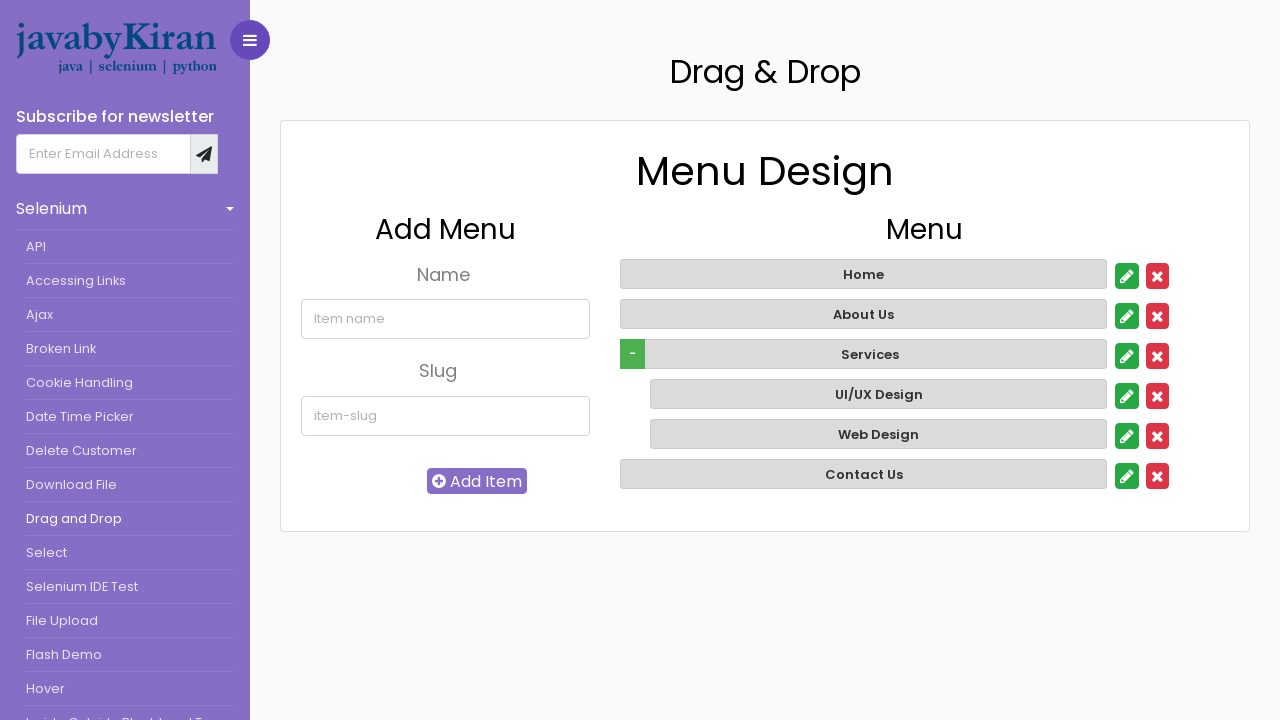

Dragged Home element to Contact Us drop zone at (864, 469)
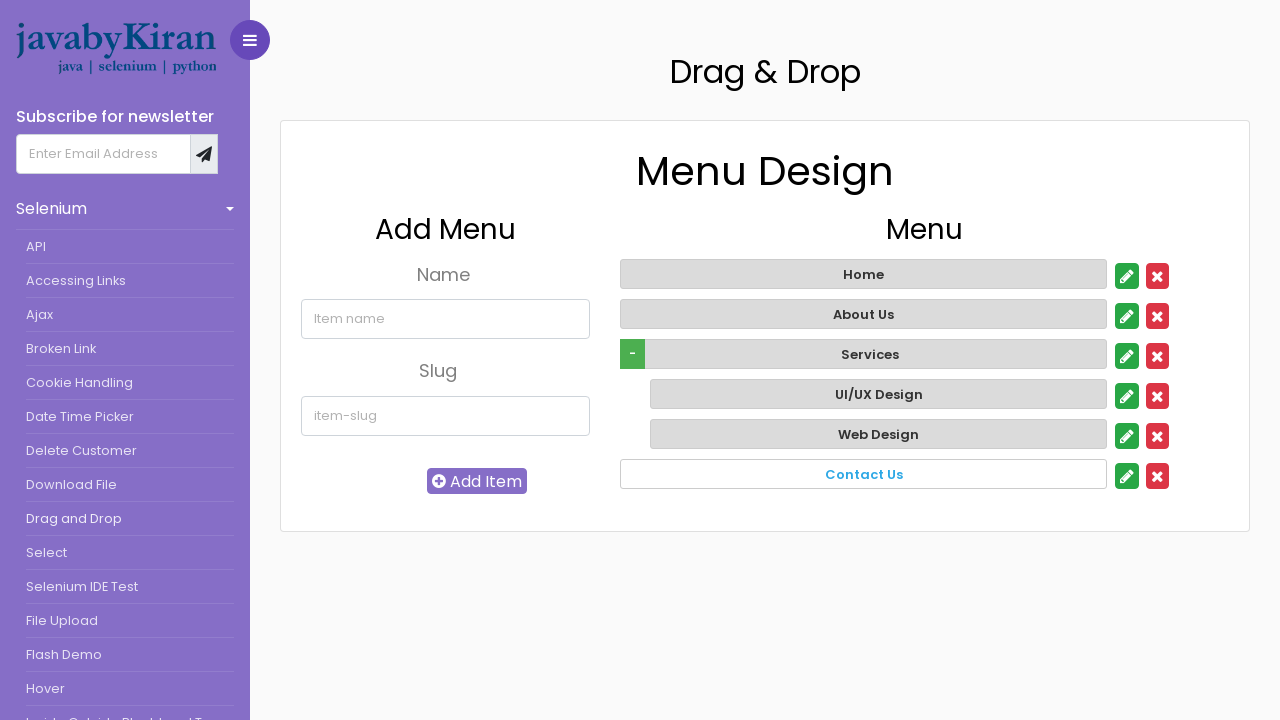

Waited 2 seconds before second drag and drop operation
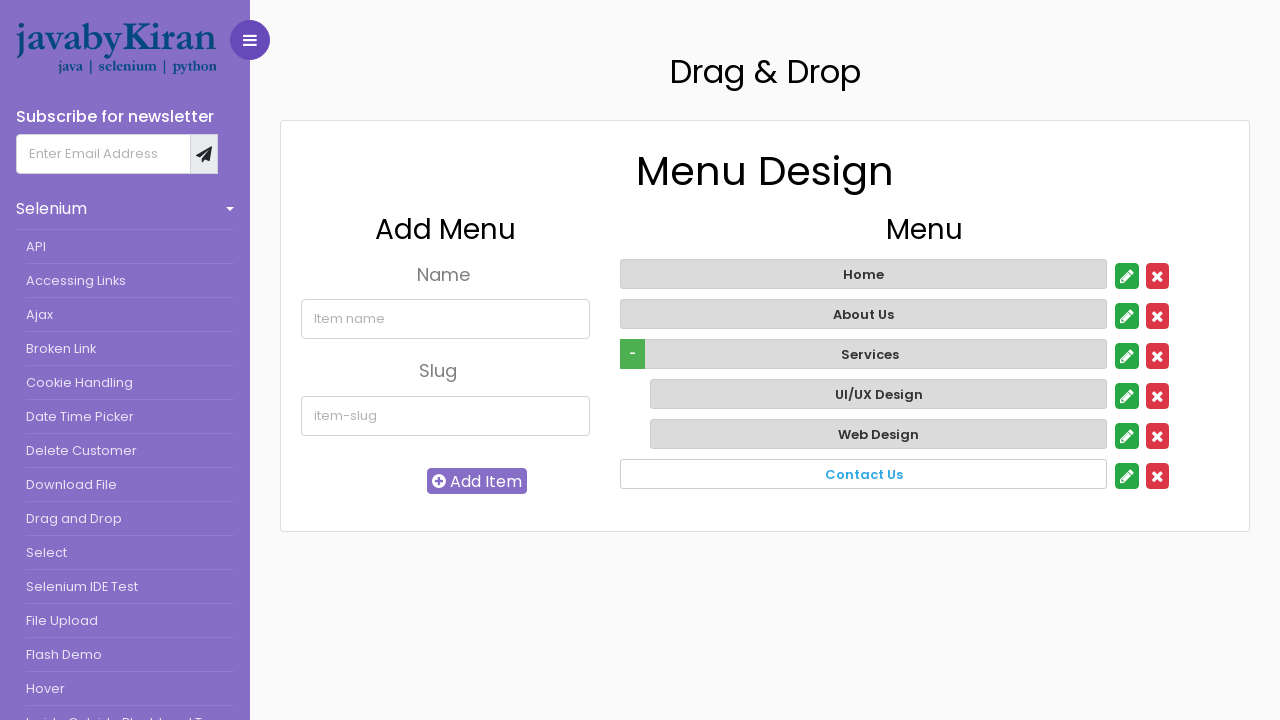

Located Home element for second drag operation
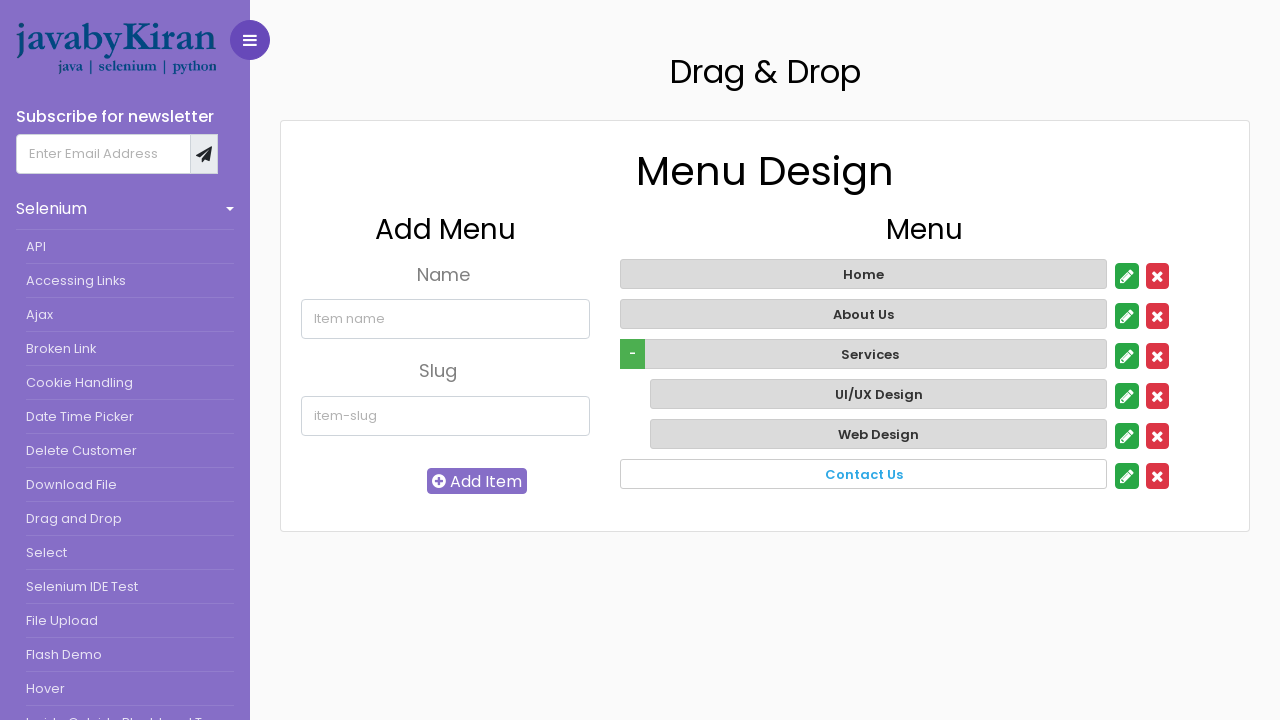

Located About Us drop zone for second drag operation
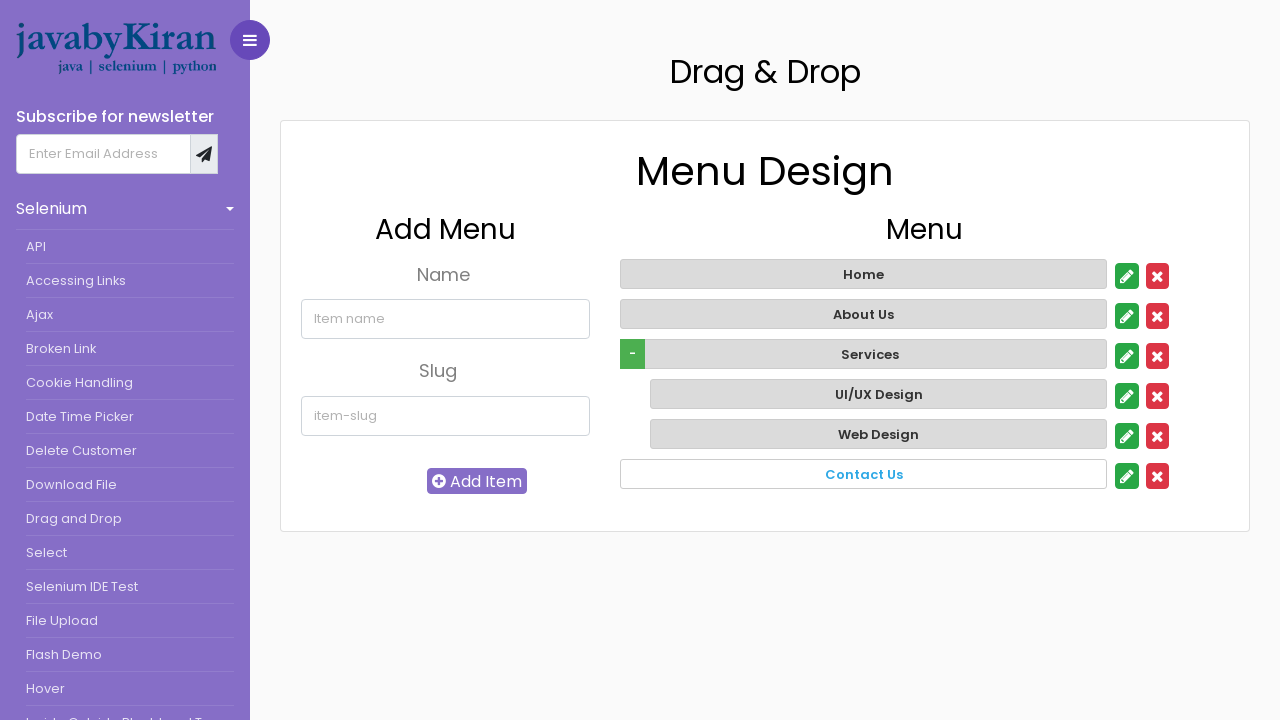

Dragged Home element to About Us drop zone at (864, 309)
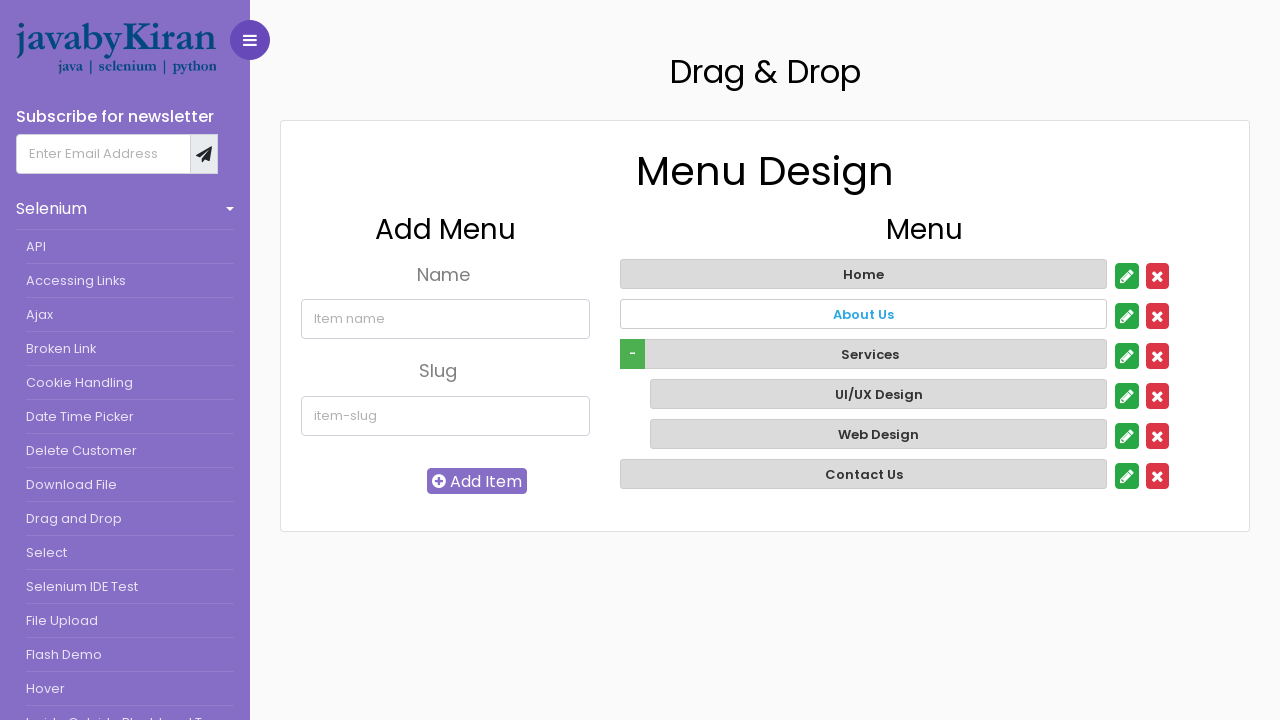

Waited 2 seconds before third drag and drop operation
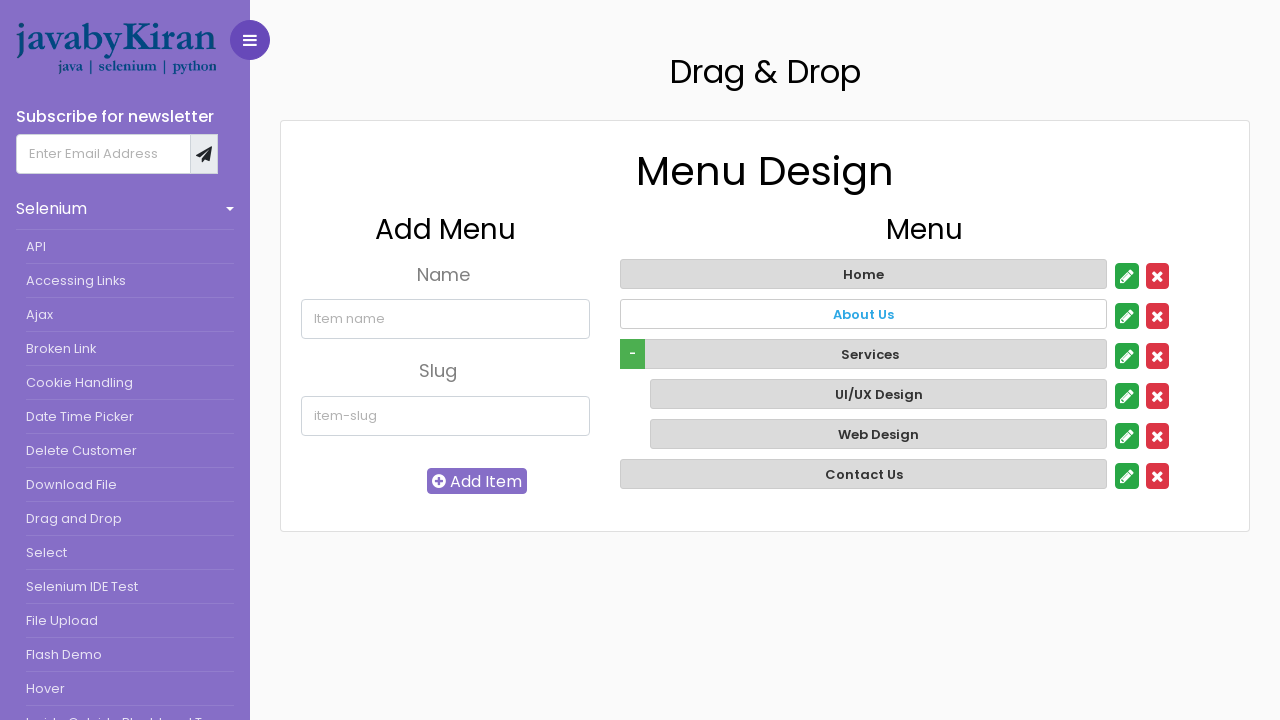

Located Home element for third drag operation
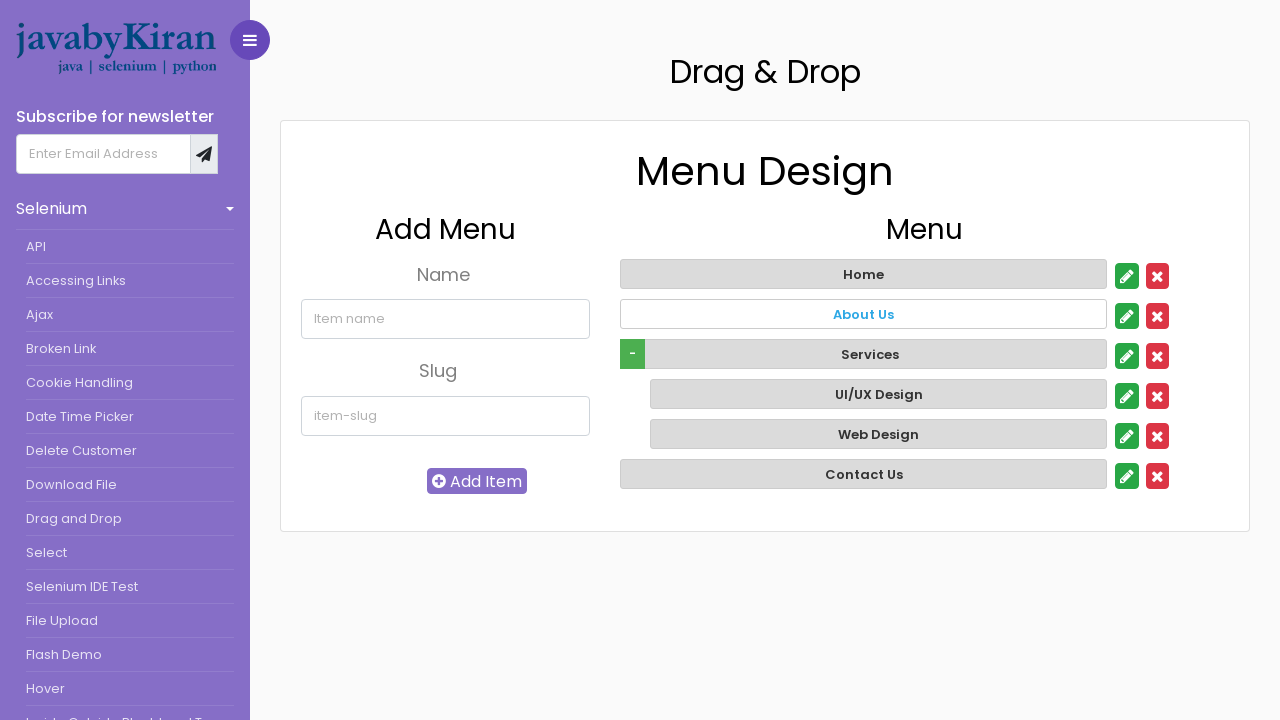

Located Contact Us drop zone for third drag operation
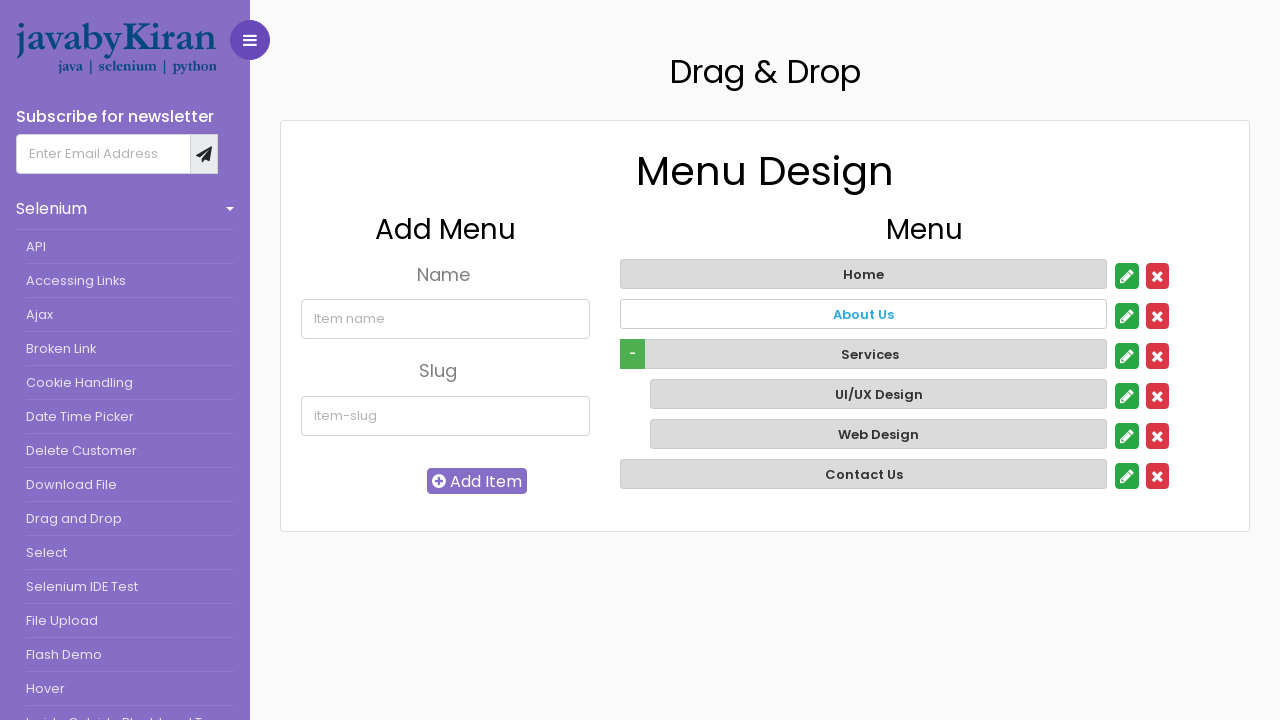

Dragged Home element to Contact Us drop zone again at (864, 469)
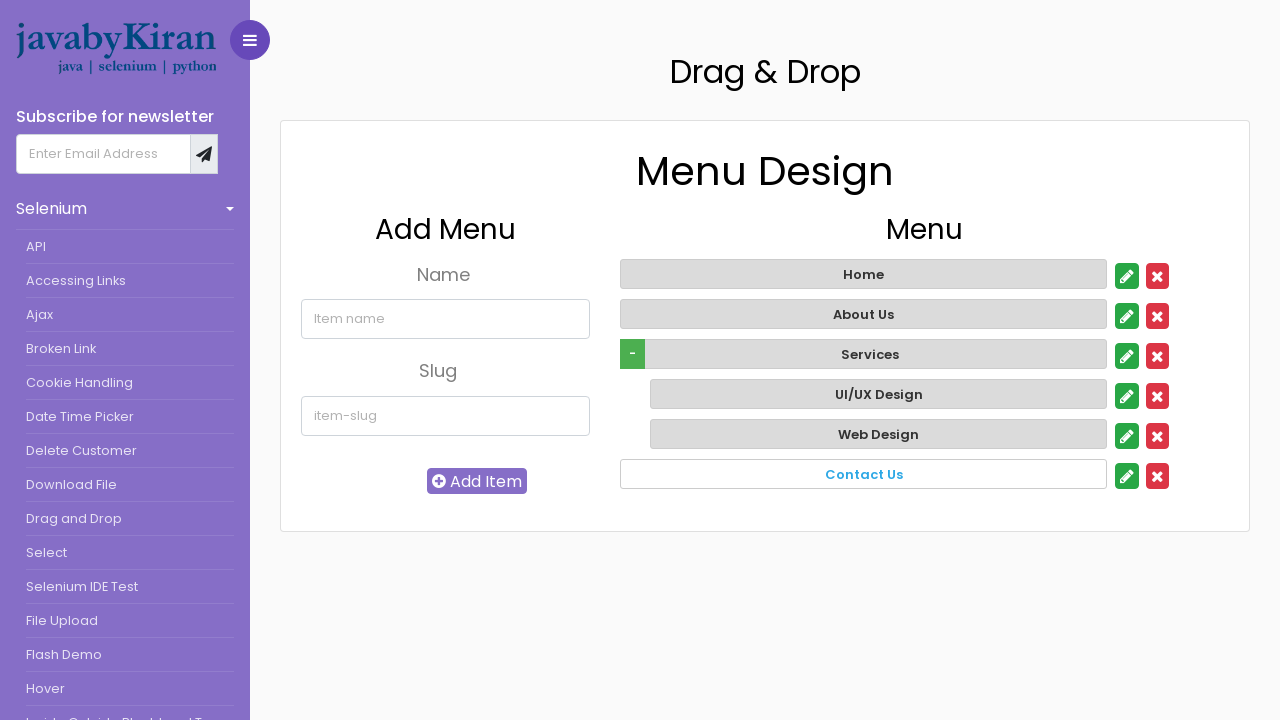

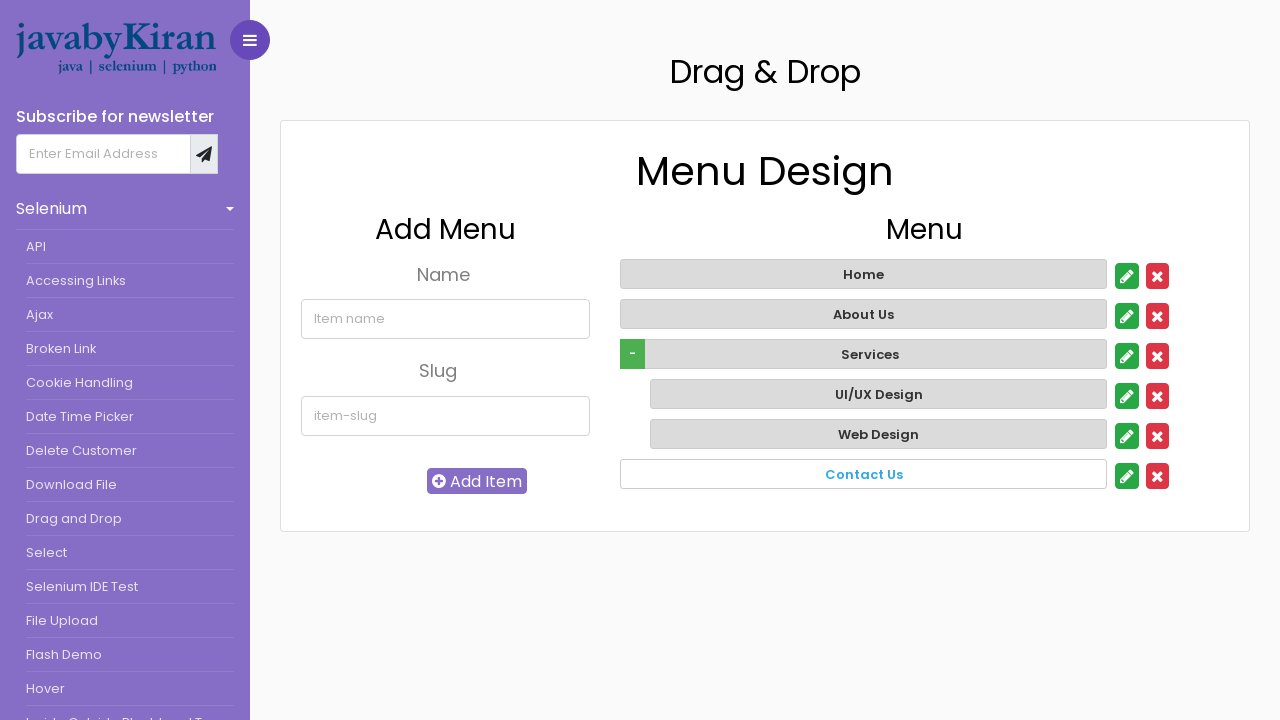